Searches for "pycon" on the Python.org website and verifies that results are returned

Starting URL: http://www.python.org

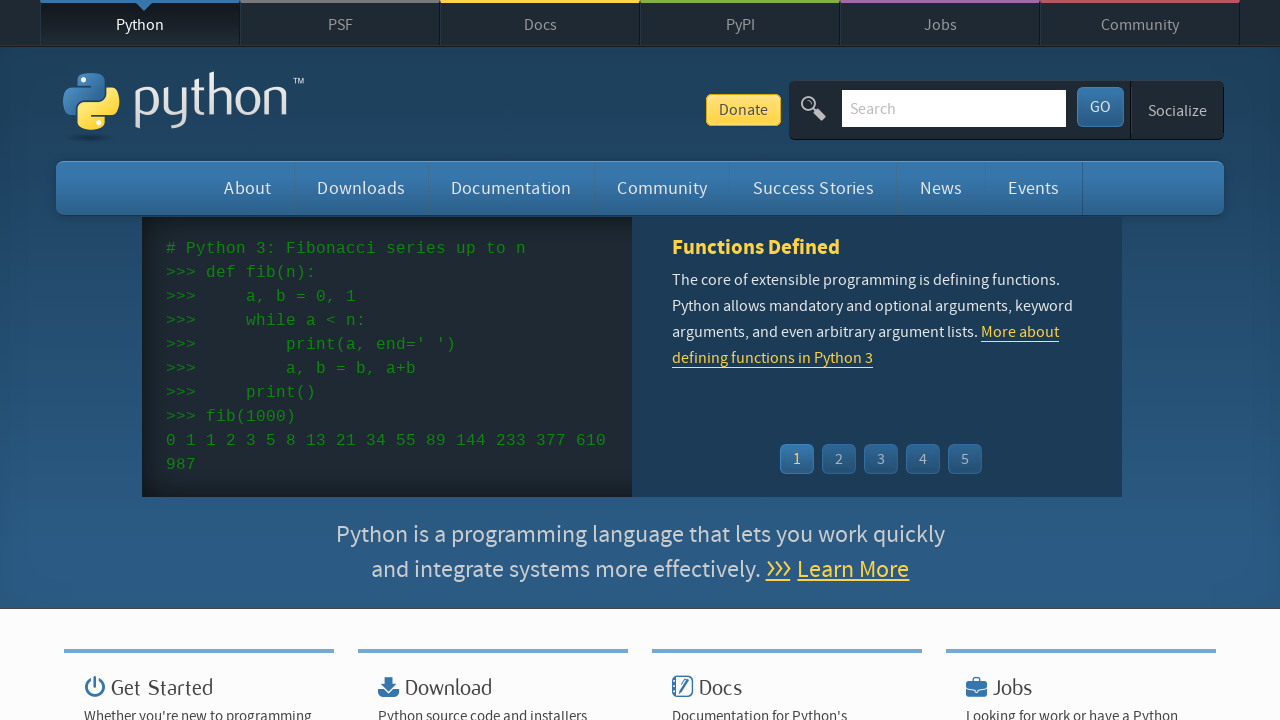

Filled search field with 'pycon' on input[name='q']
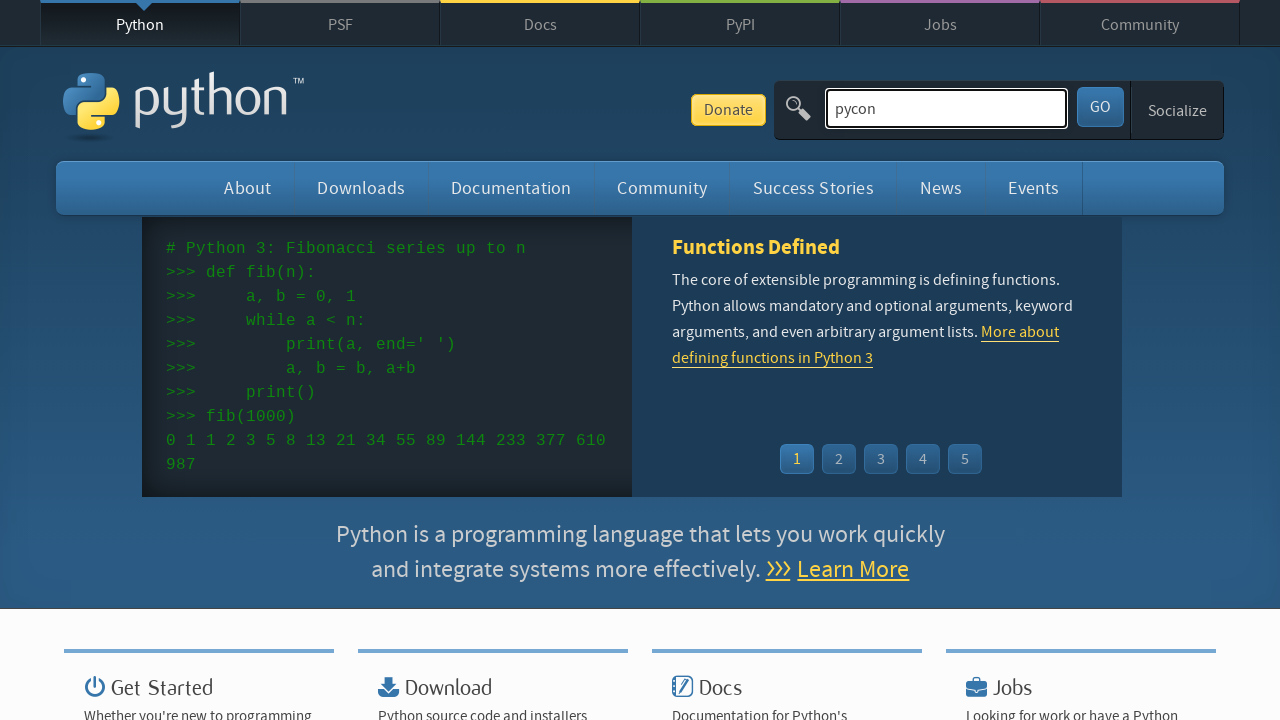

Pressed Enter to submit search
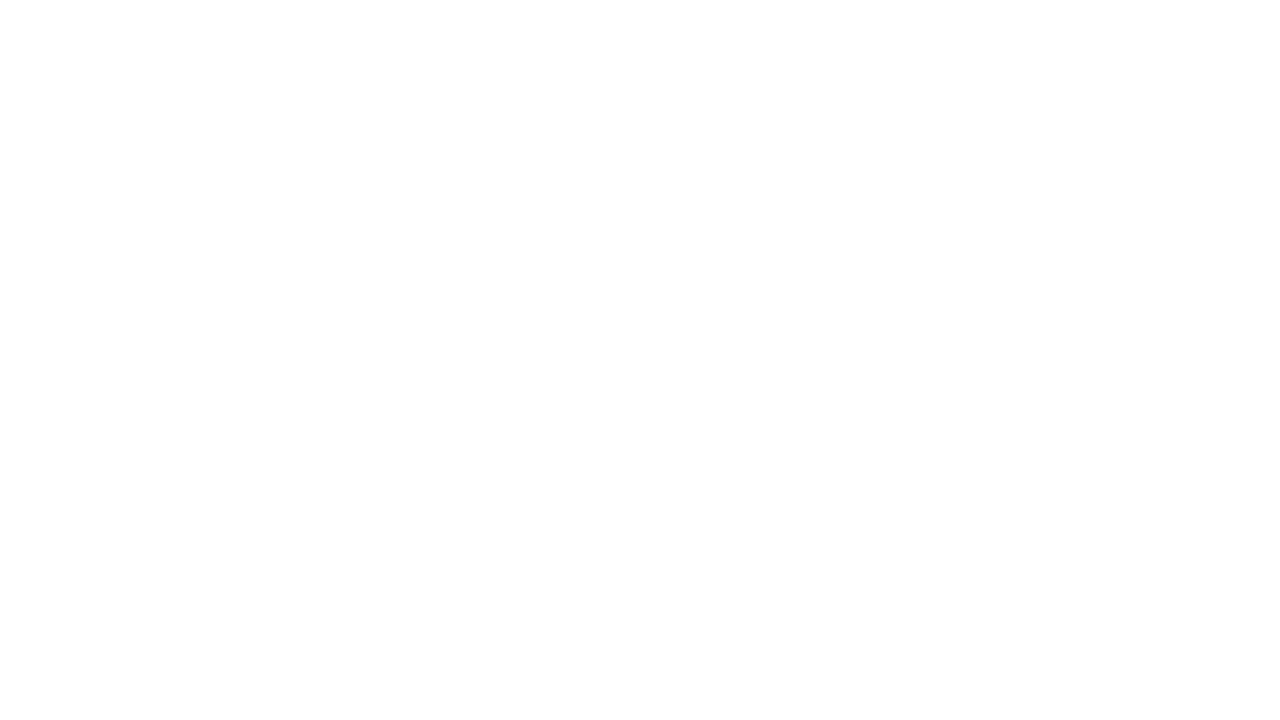

Waited for page to load (networkidle)
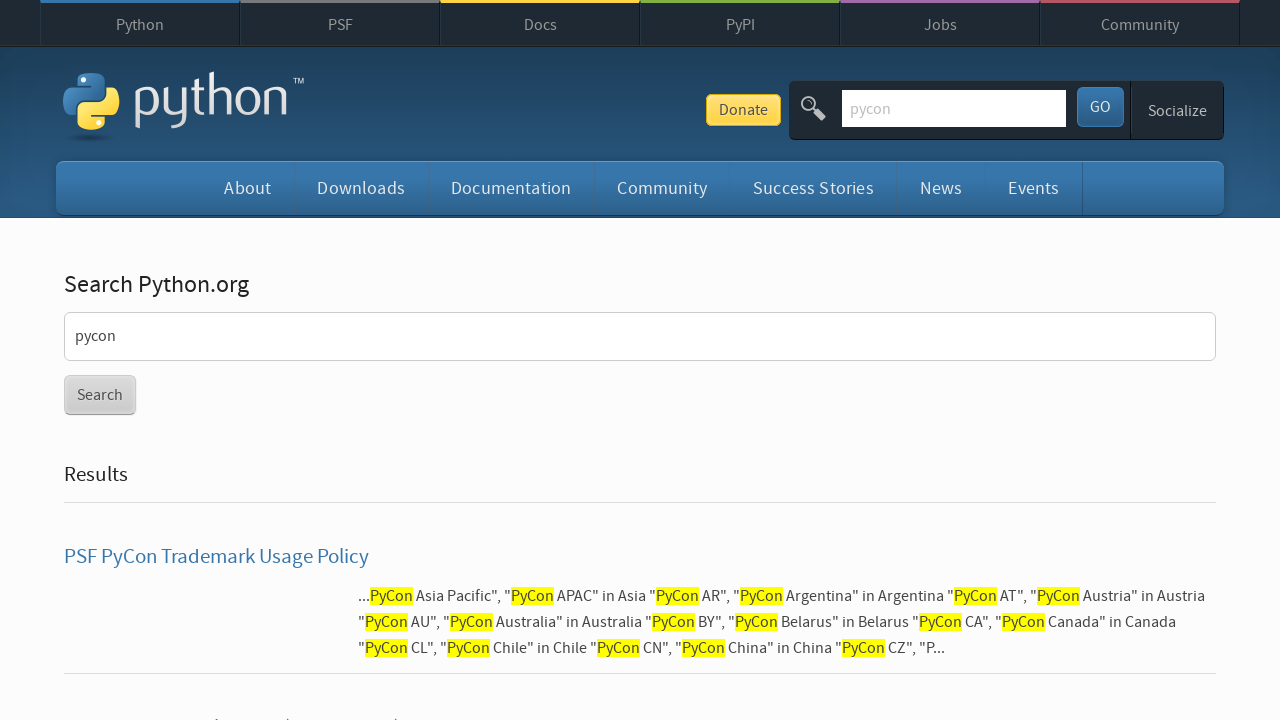

Verified that search results are returned (no 'No results found' message)
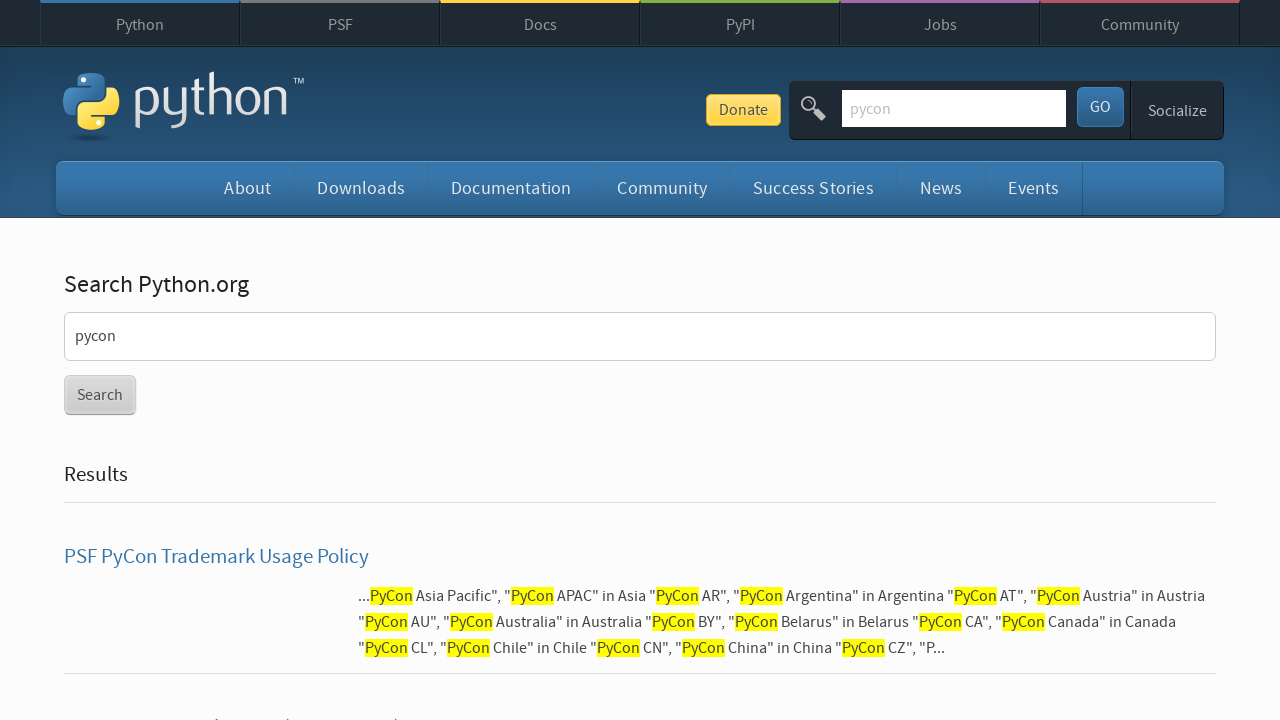

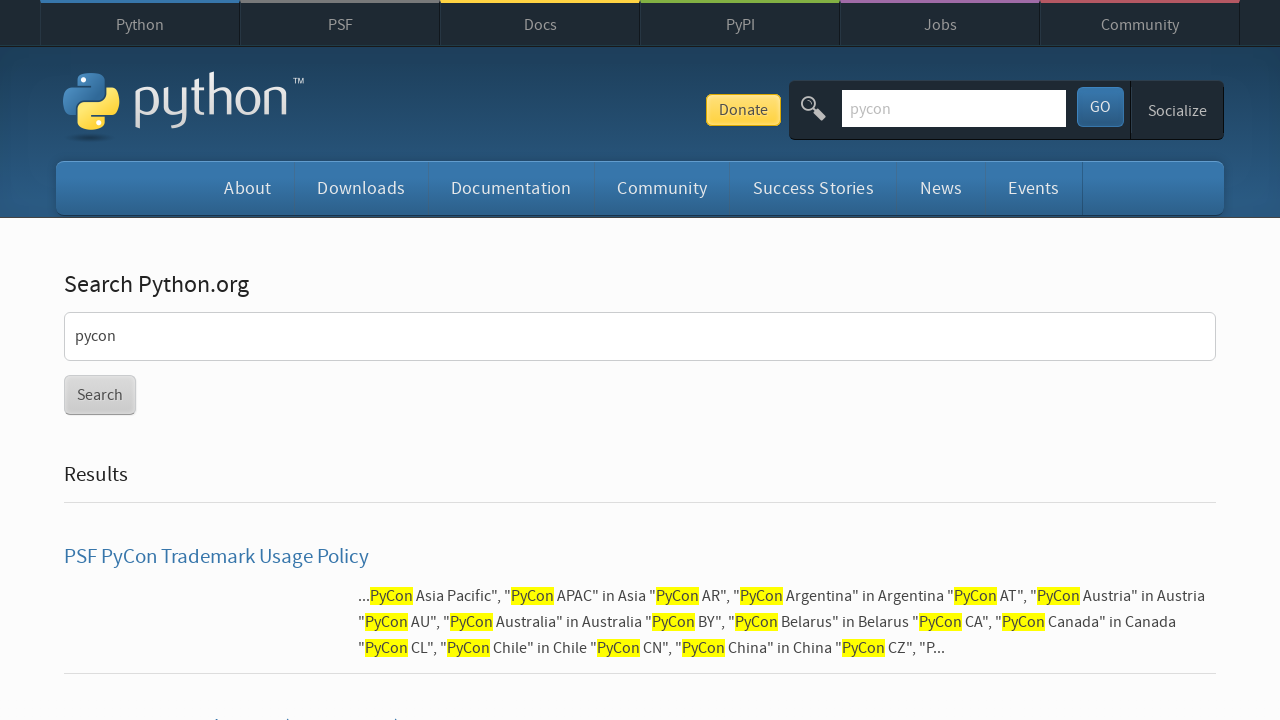